Navigates to the DemoQA automation practice form page and verifies it loads successfully.

Starting URL: https://demoqa.com/automation-practice-form

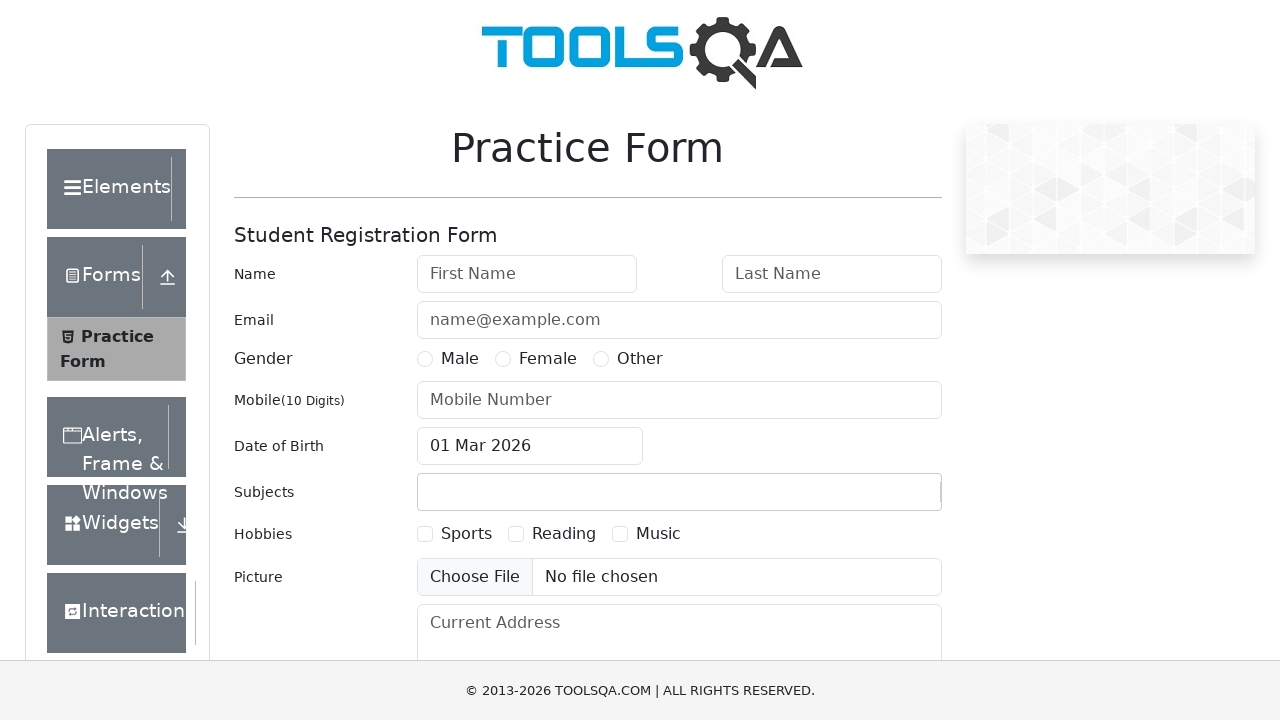

DemoQA automation practice form loaded successfully
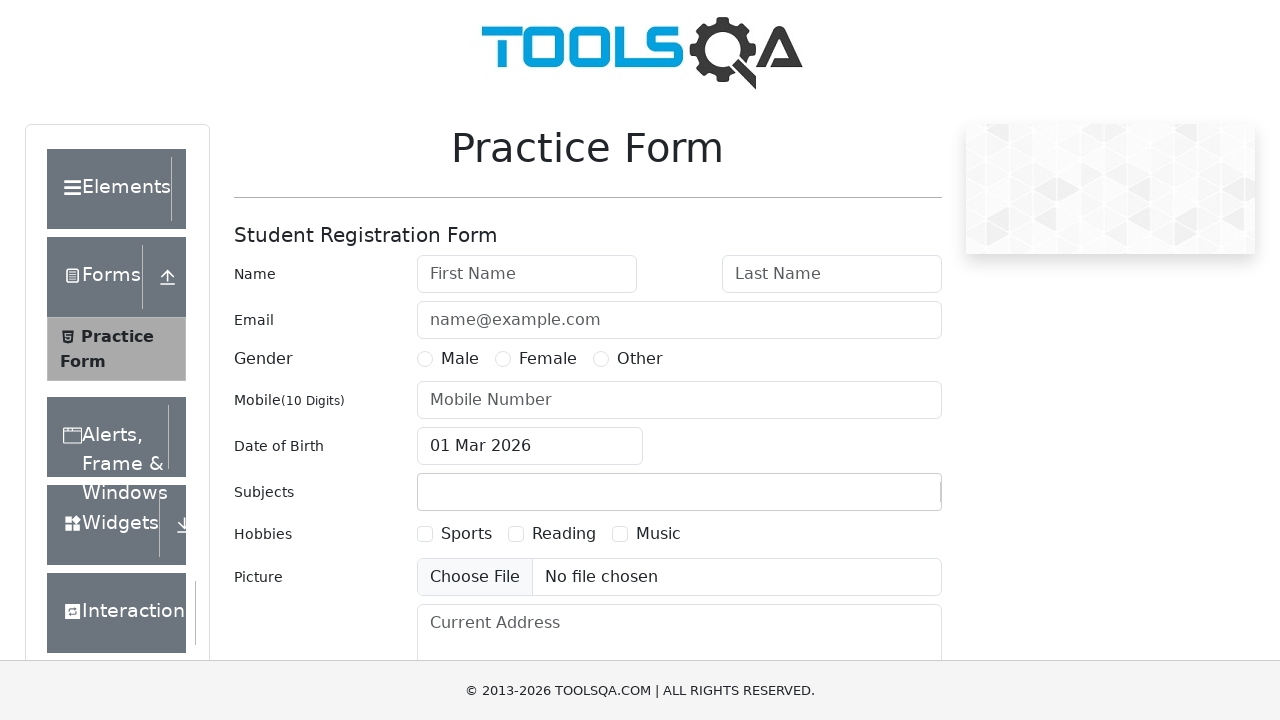

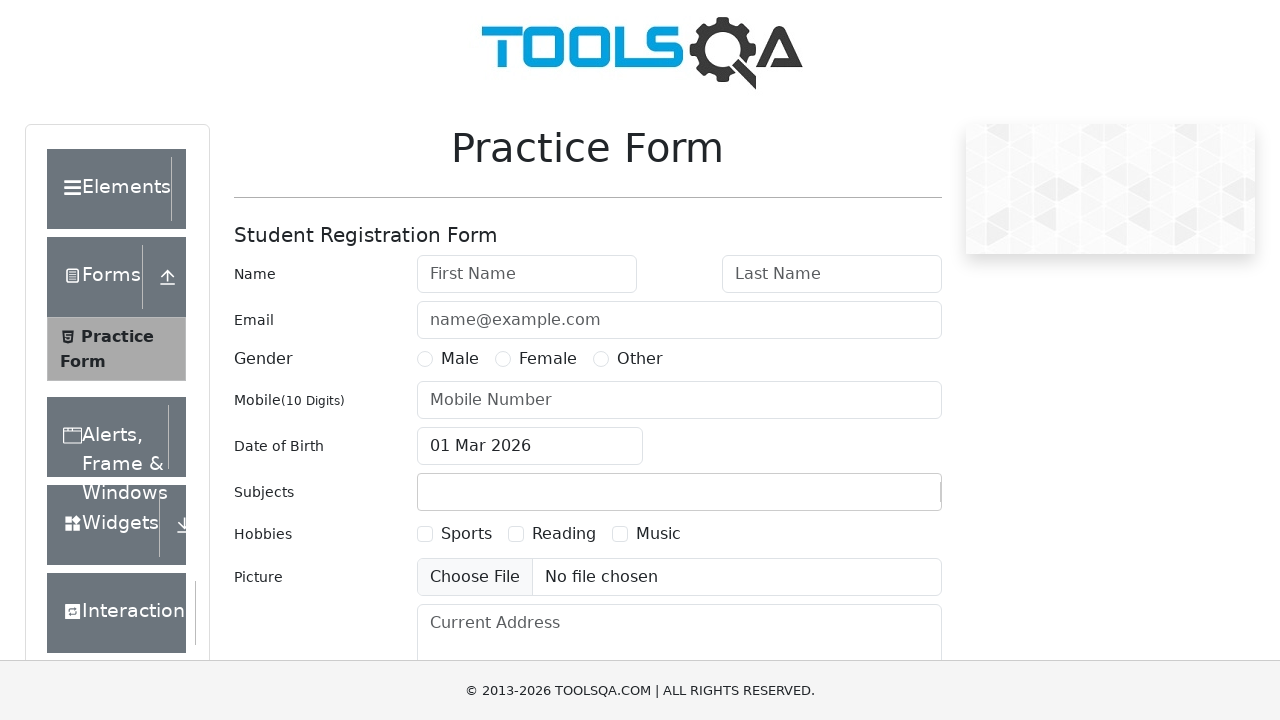